Tests explicit wait functionality by clicking a button that starts a timer, waiting for an element to appear, then clicking on an author profile link

Starting URL: http://seleniumpractise.blogspot.com/2016/08/how-to-use-explicit-wait-in-selenium.html

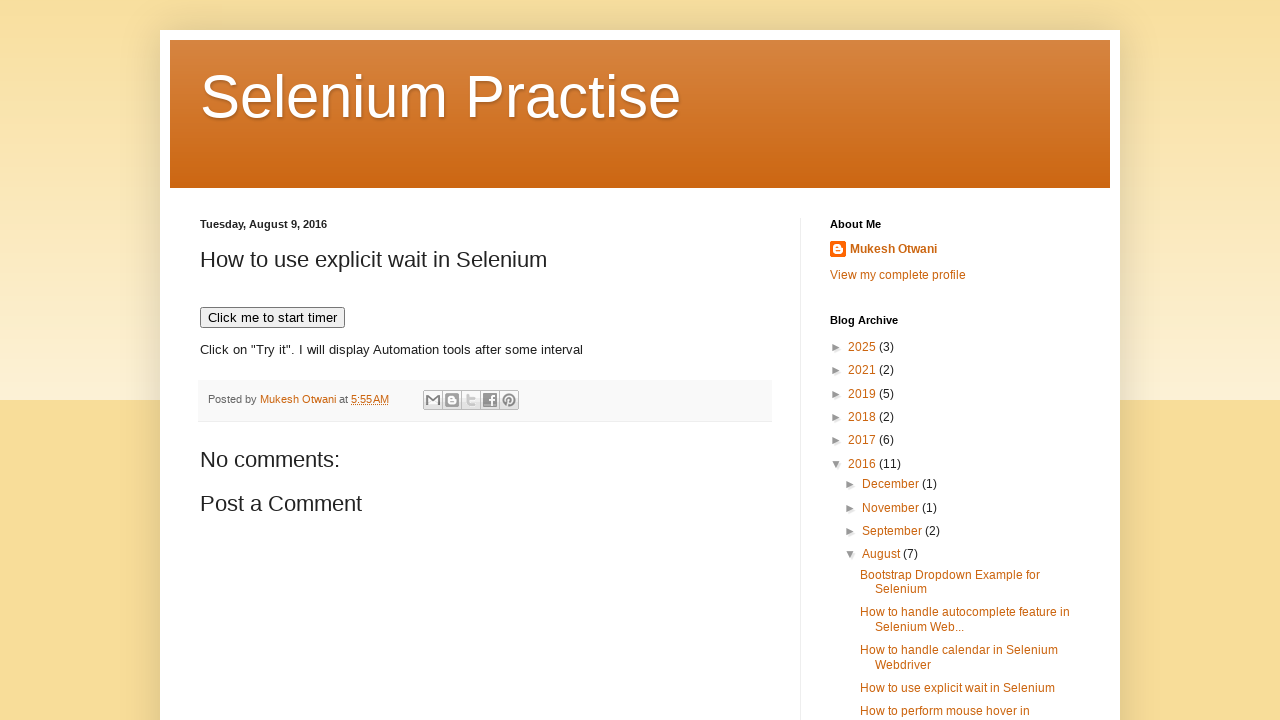

Clicked the button to start the timer at (272, 318) on xpath=//button[text()='Click me to start timer']
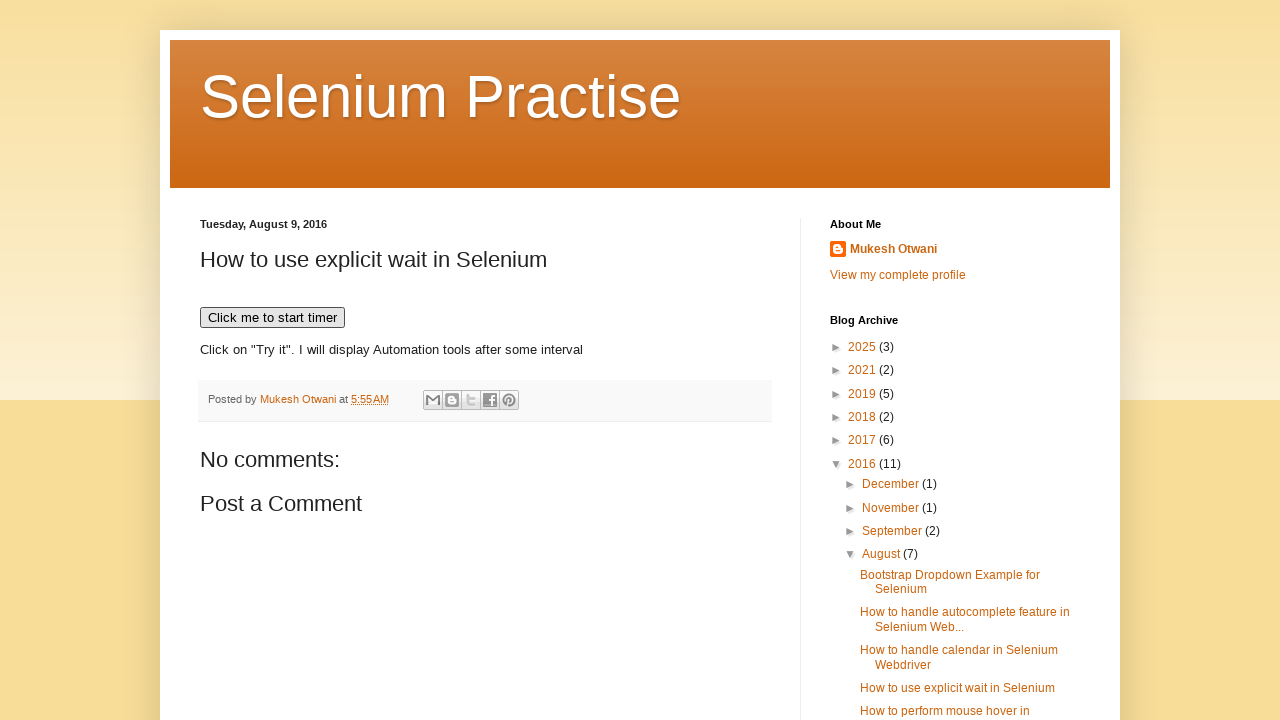

Waited for 'WebDriver' text element to appear after timer completed
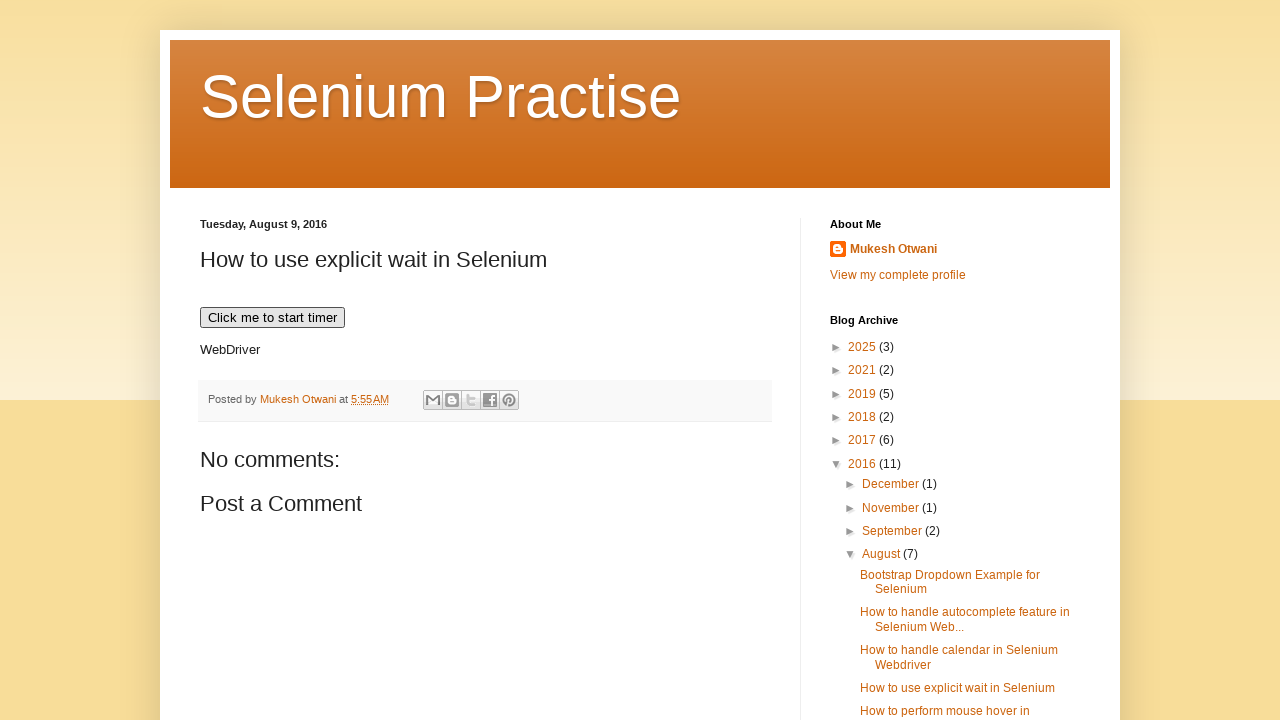

Clicked on the author profile link at (298, 399) on xpath=//a[@title='author profile']
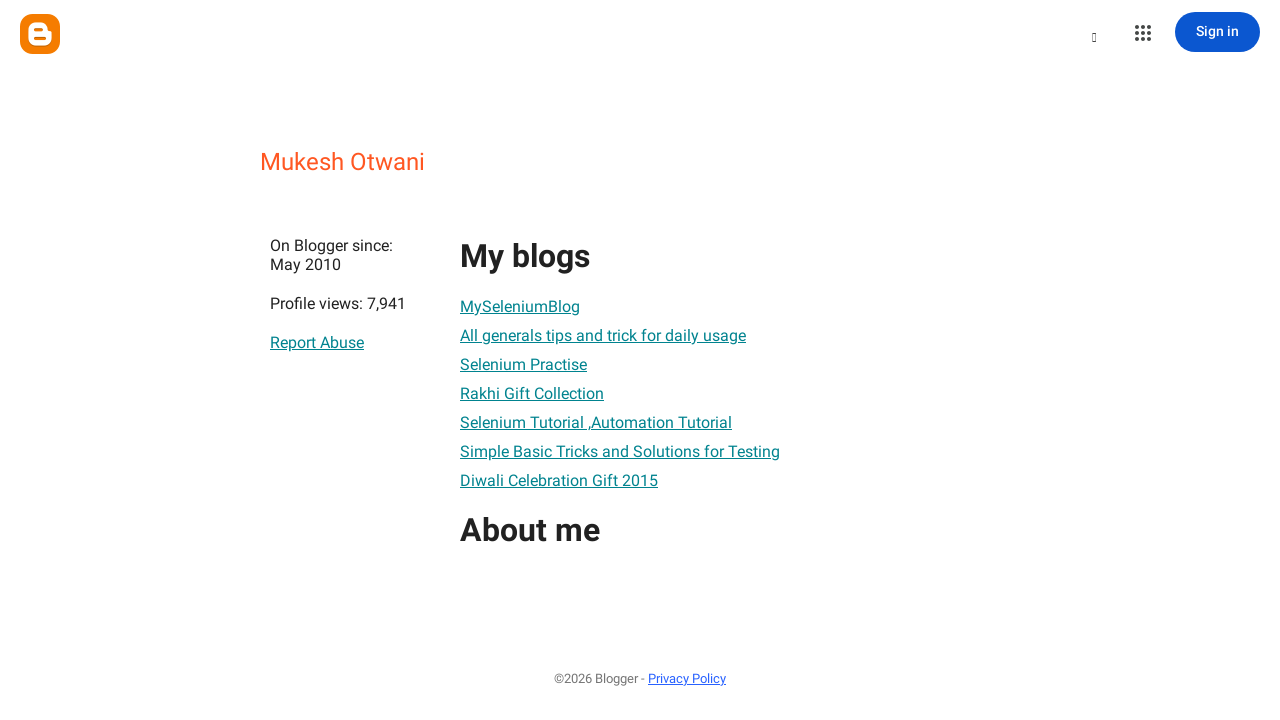

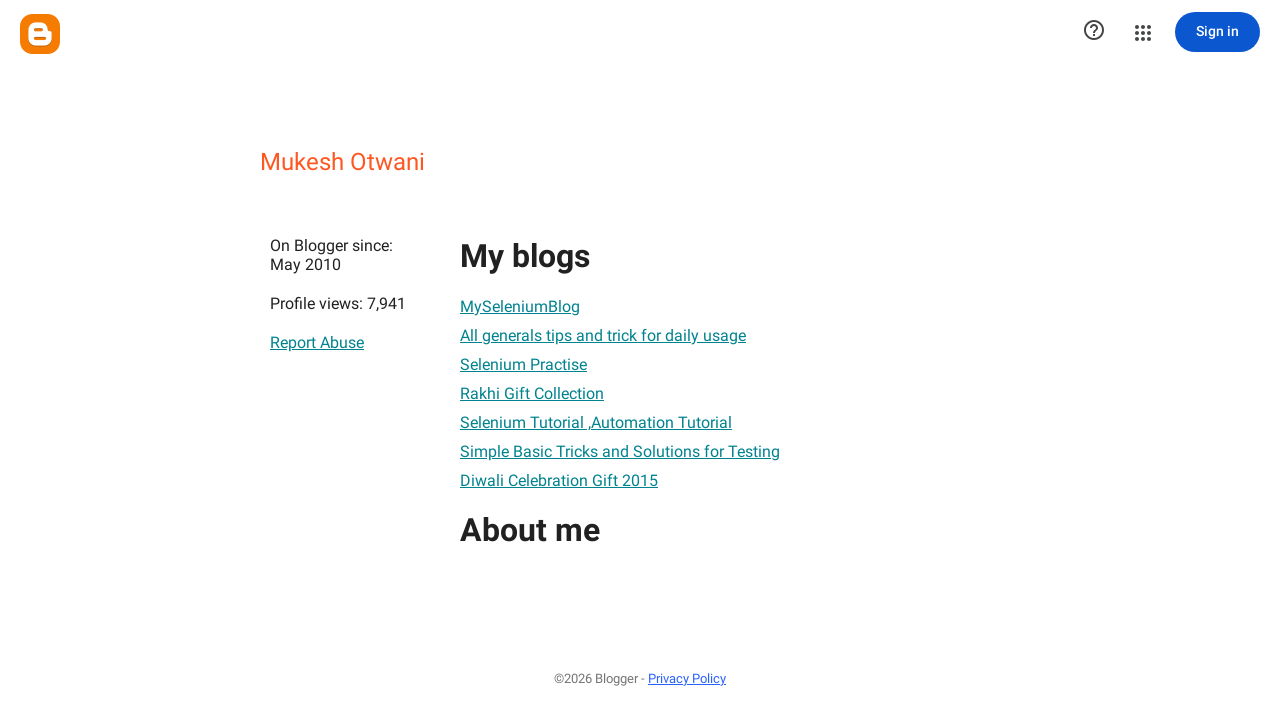